Tests the Text Box form on DemoQA by filling in personal information fields (full name, email, current address, permanent address) and submitting the form.

Starting URL: https://demoqa.com/text-box

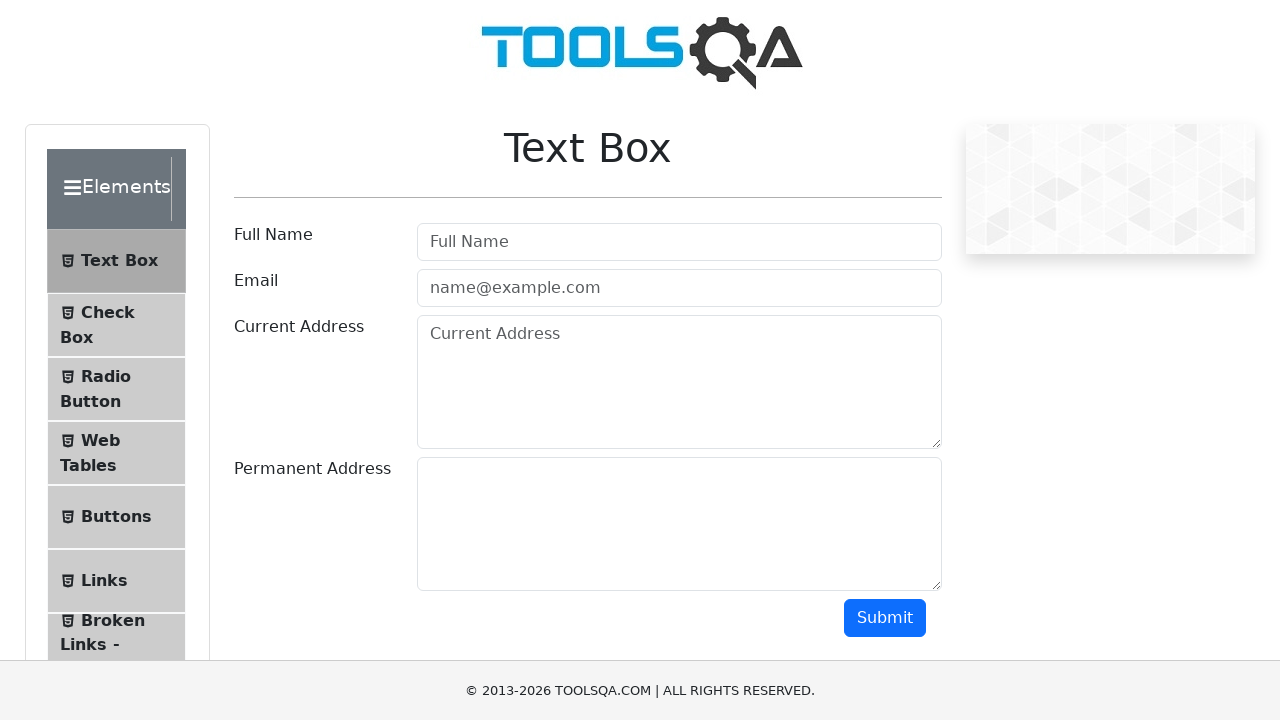

Filled Full Name field with 'Automation user' on input#userName
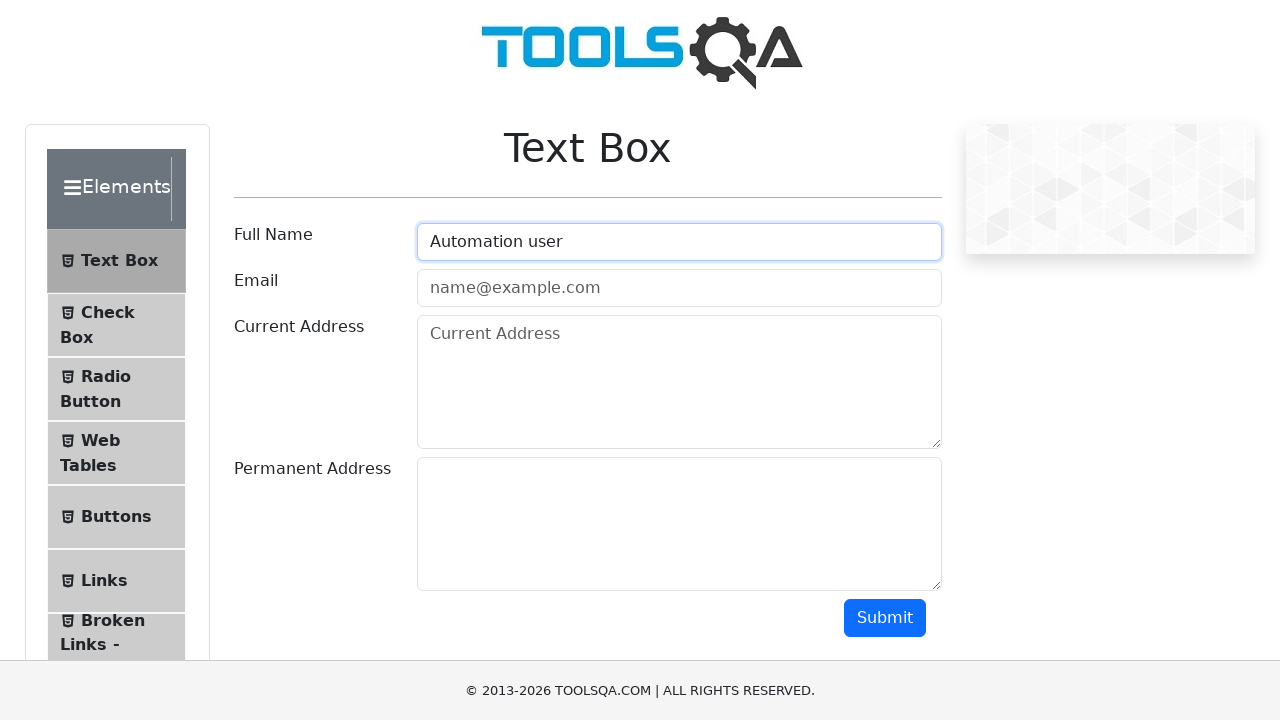

Filled Email field with 'test@email.com' on input#userEmail
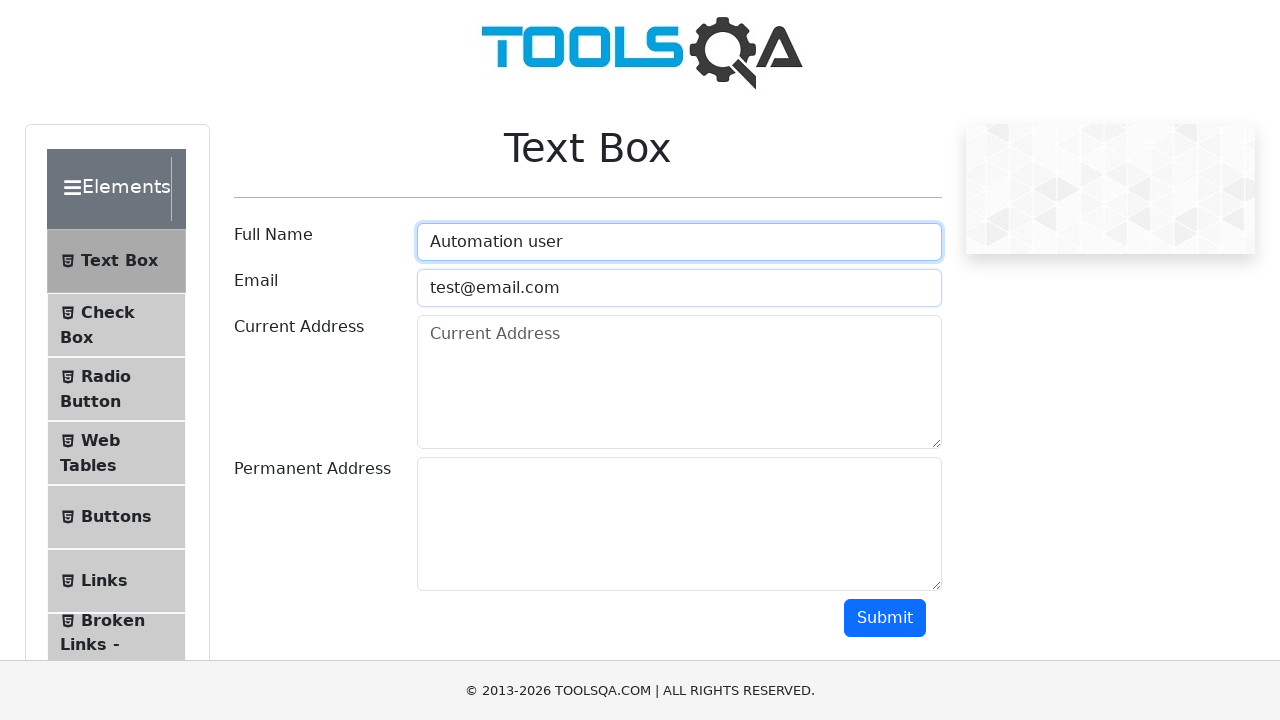

Filled Current Address field with 'Flat No. 203, Green Residency, Mumbai, India' on textarea#currentAddress
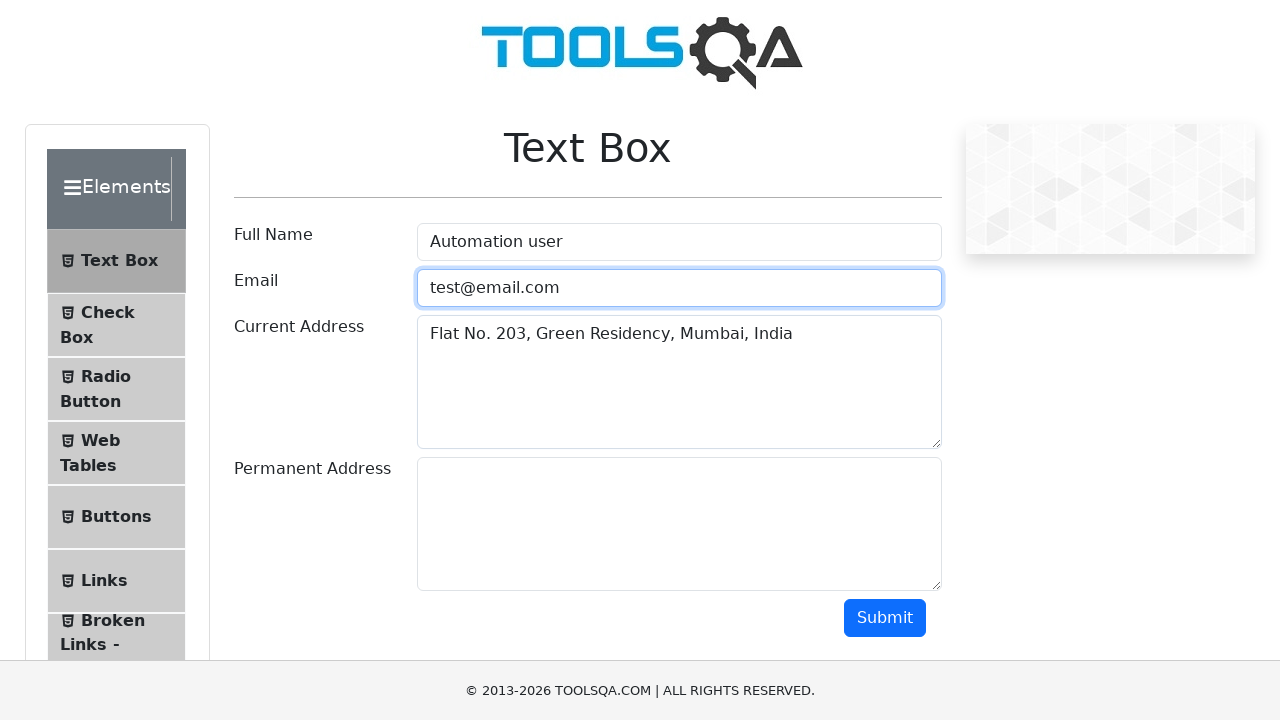

Filled Permanent Address field with '456 Oak Avenue, Apartment 7B, New Delhi, India' on textarea#permanentAddress
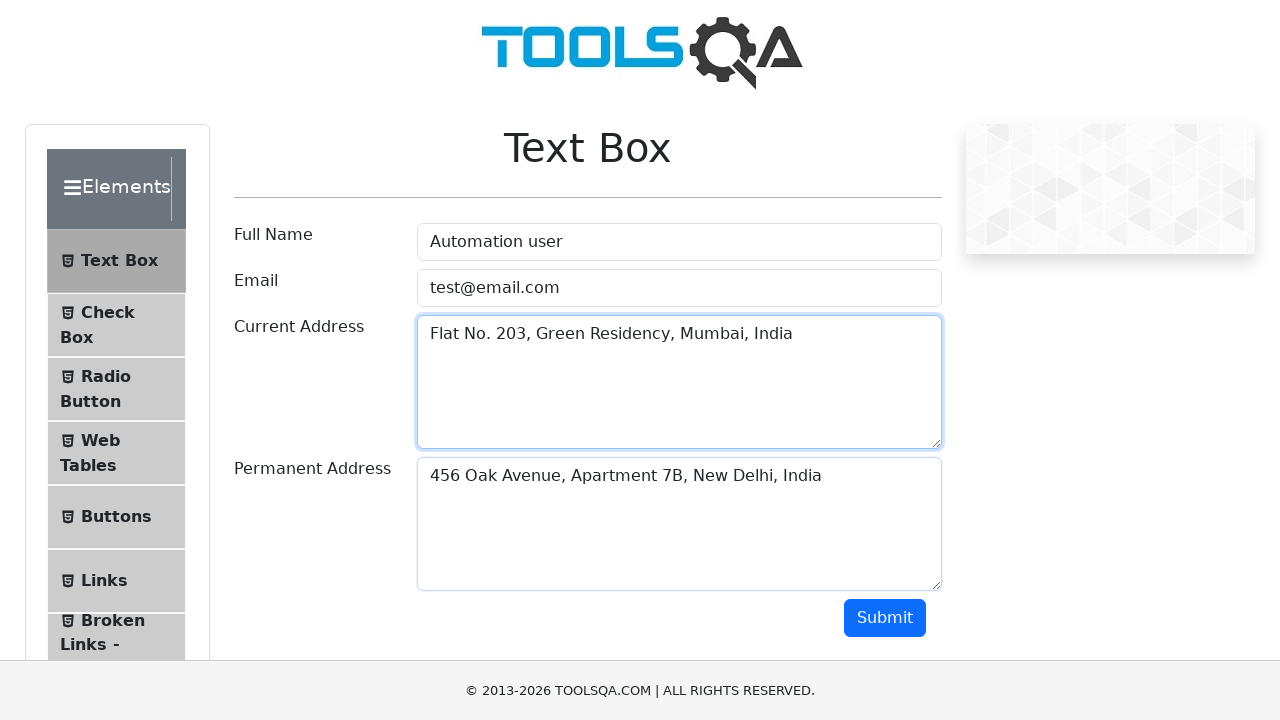

Clicked Submit button to submit the form at (885, 618) on button#submit
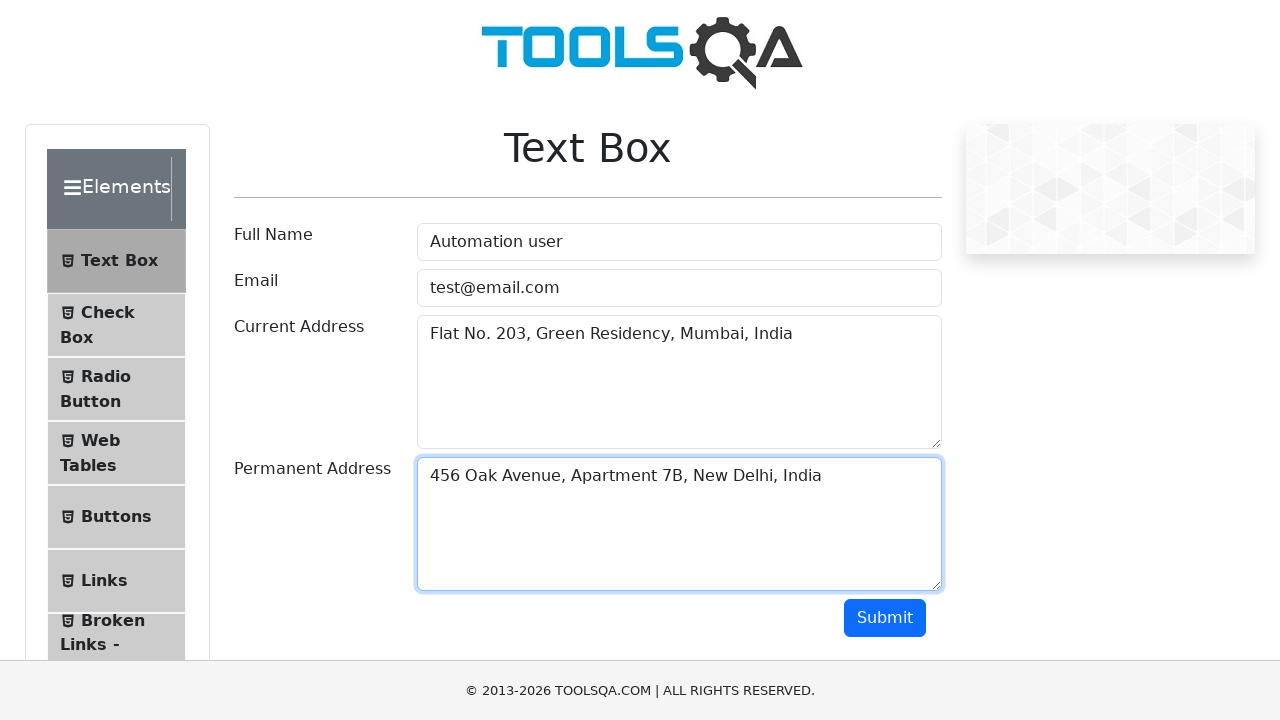

Form submission output appeared on the page
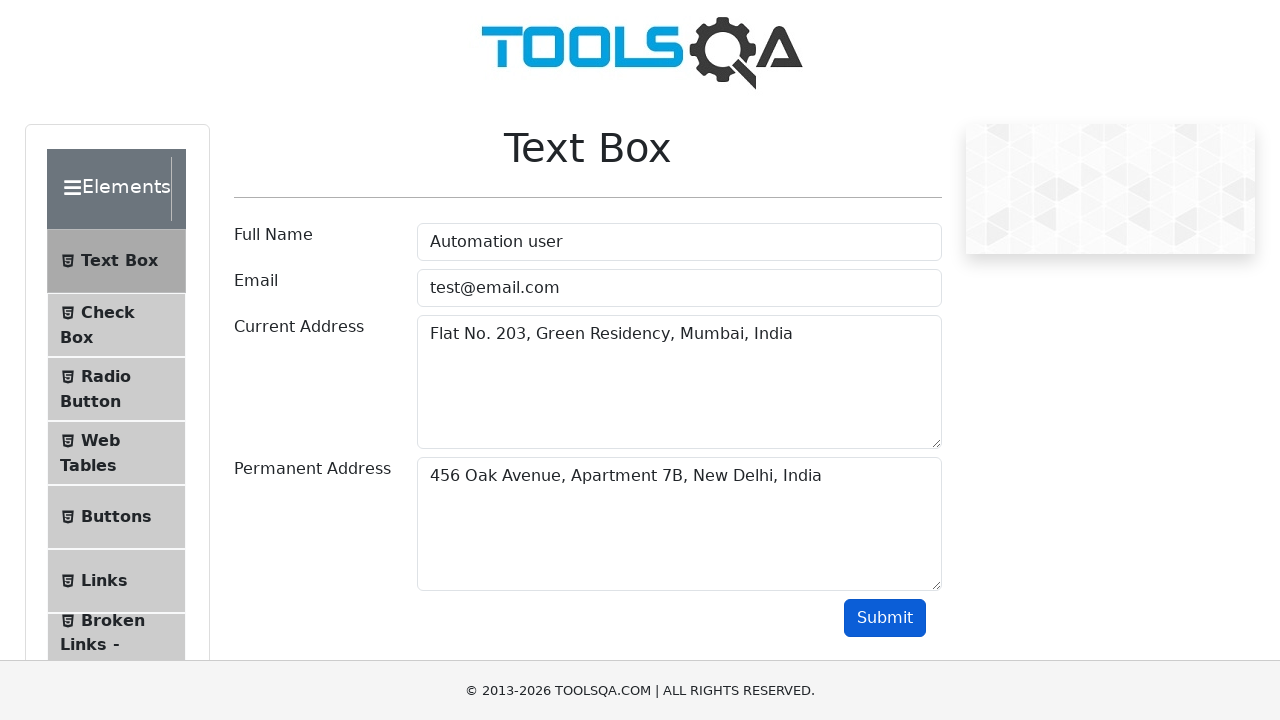

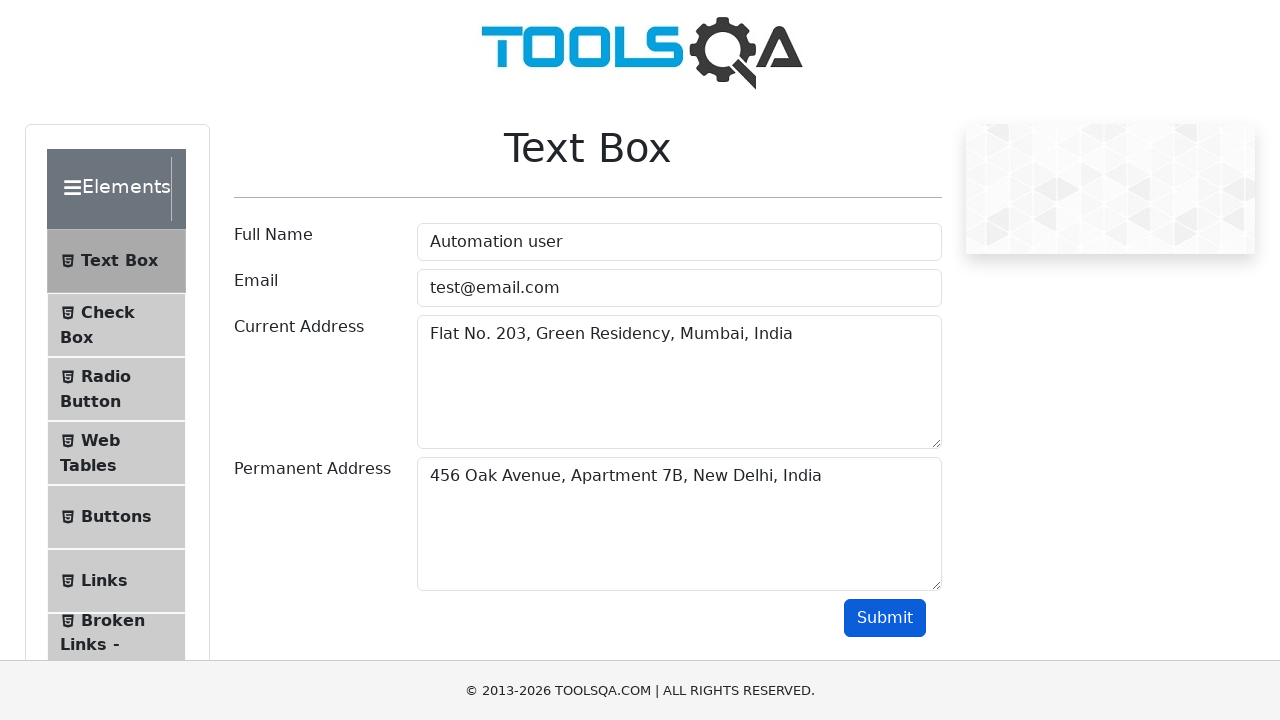